Tests handling prompt alerts by clicking a button, entering text in the prompt, and accepting it

Starting URL: https://testpages.herokuapp.com/styled/alerts/alert-test.html

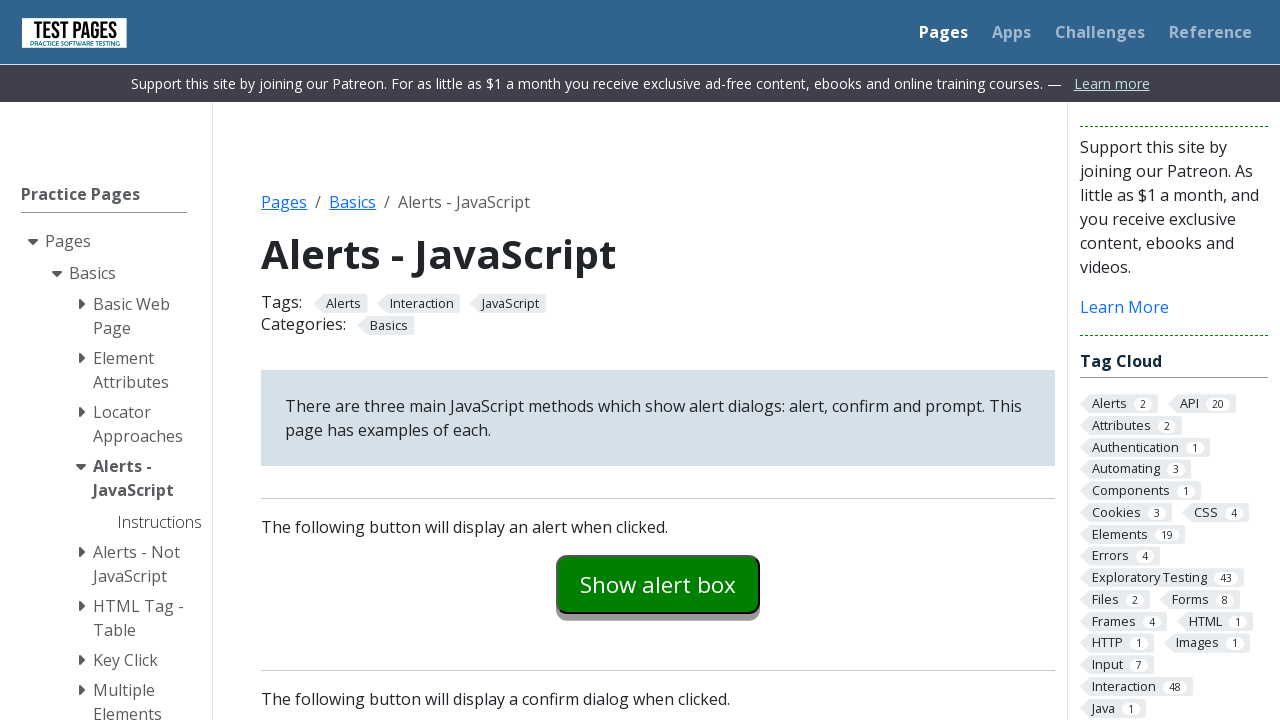

Set up dialog handler to accept prompt with text 'Melsoft'
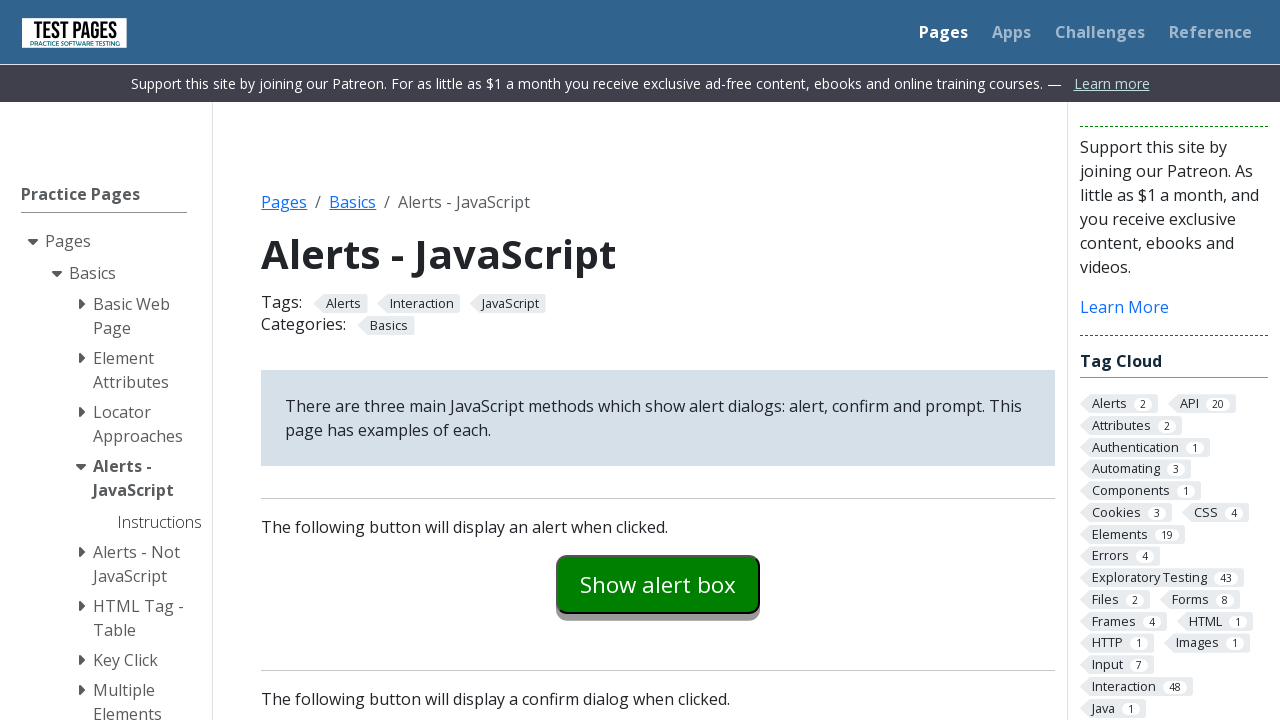

Clicked prompt example button at (658, 360) on #promptexample
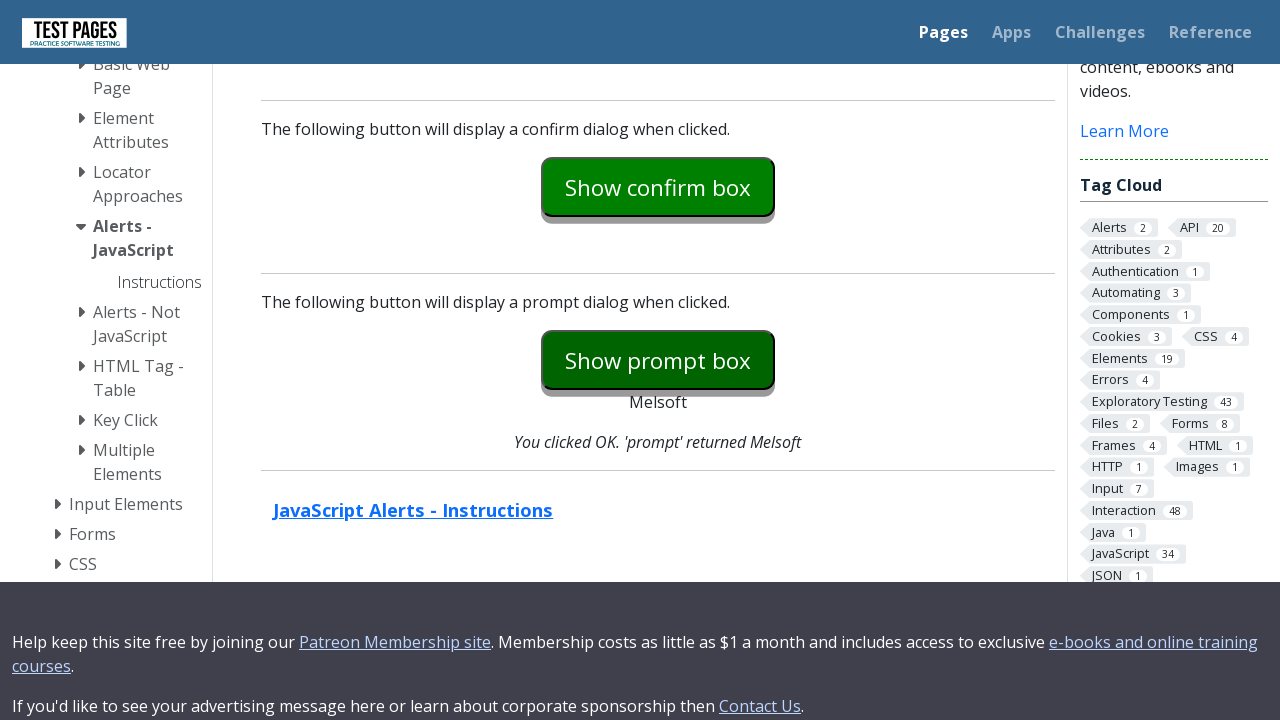

Prompt result element appeared on page
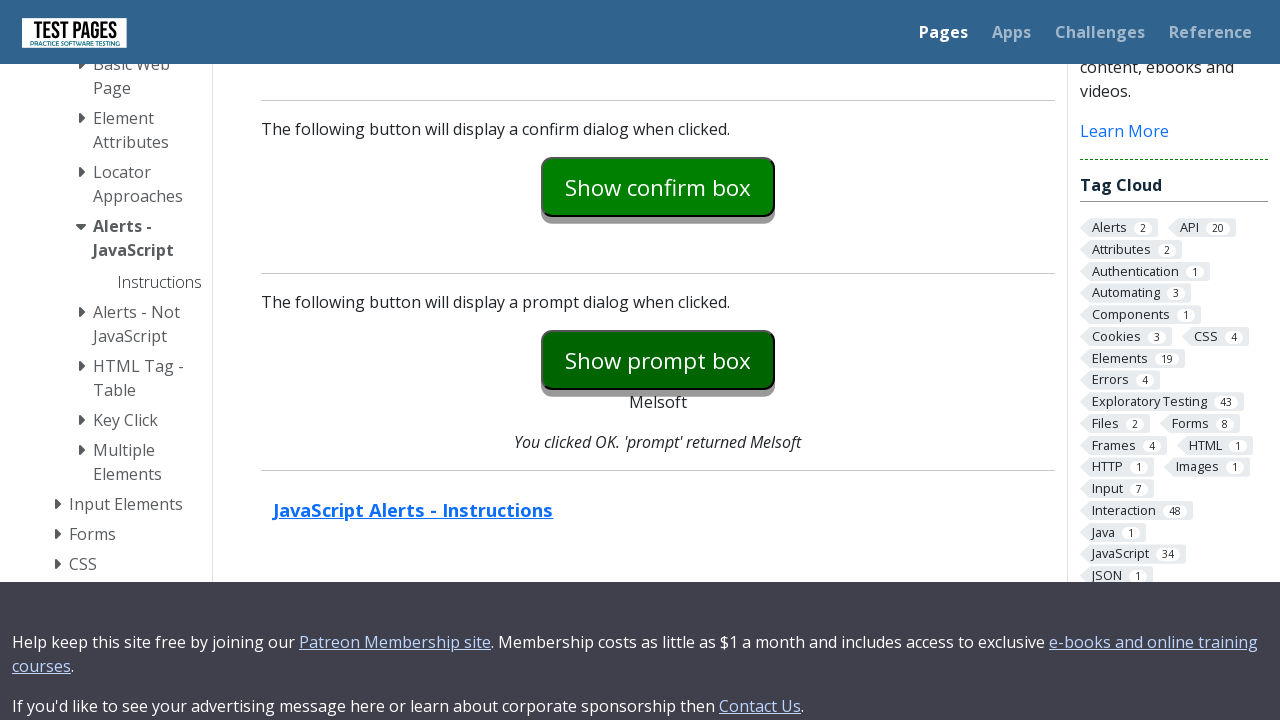

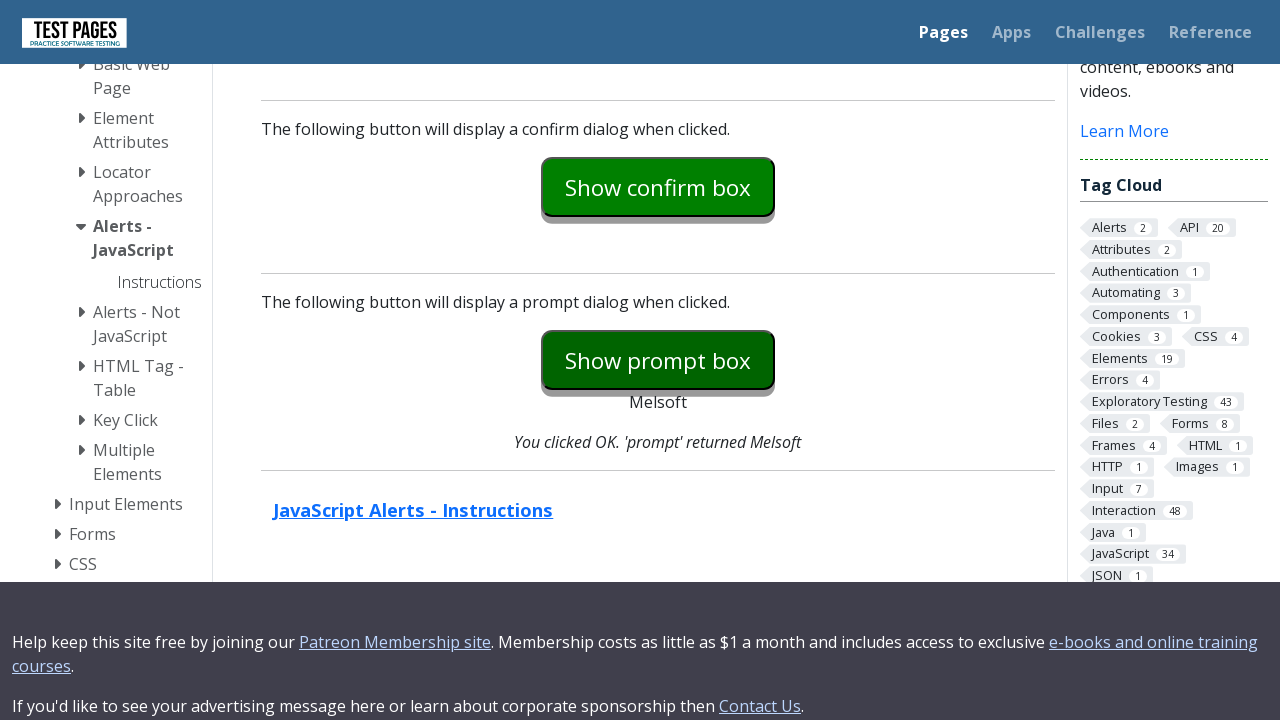